Tests drag-and-drop functionality by dragging an element from source to target on the jQuery UI demo page

Starting URL: https://jqueryui.com/droppable/

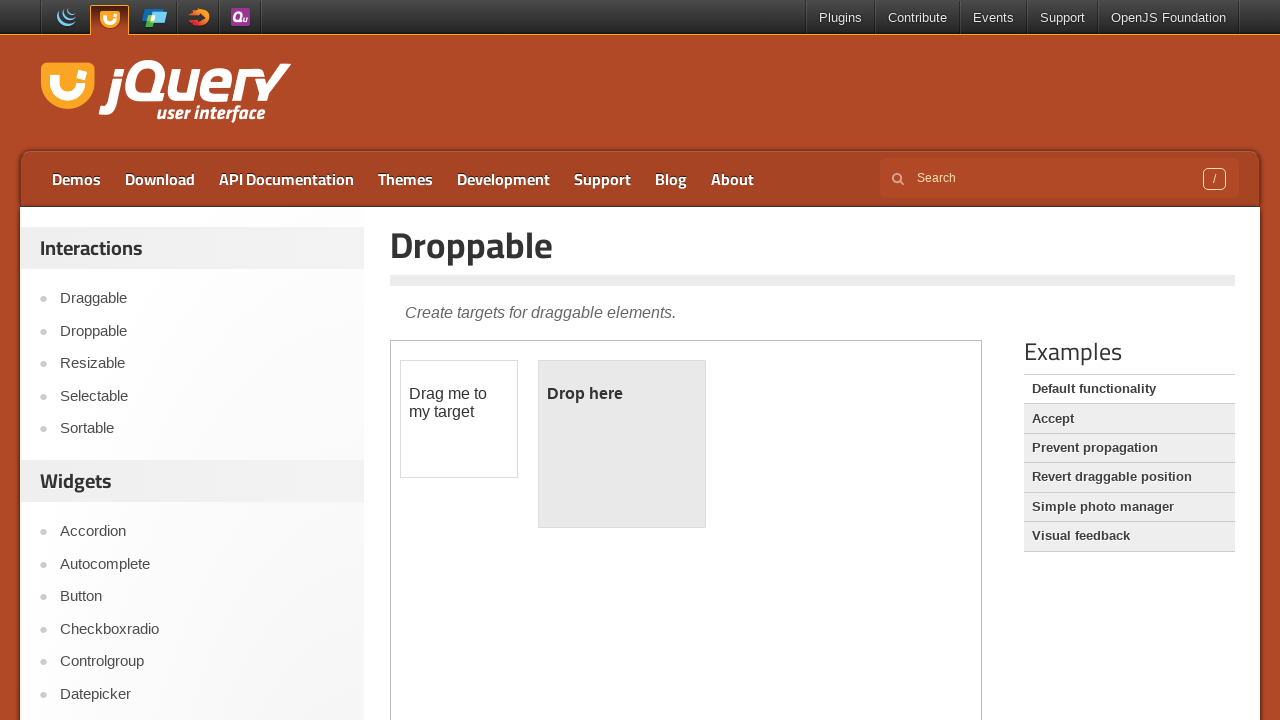

Located the iframe containing the drag-drop demo
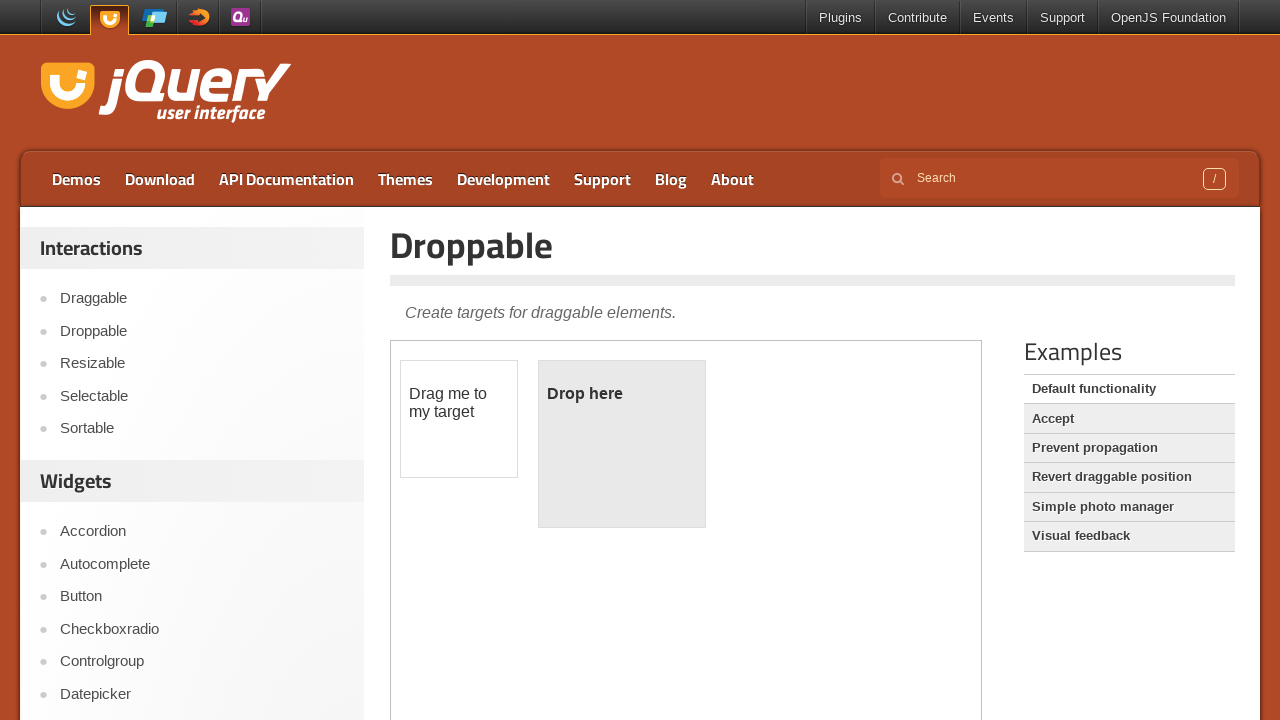

Located the draggable element
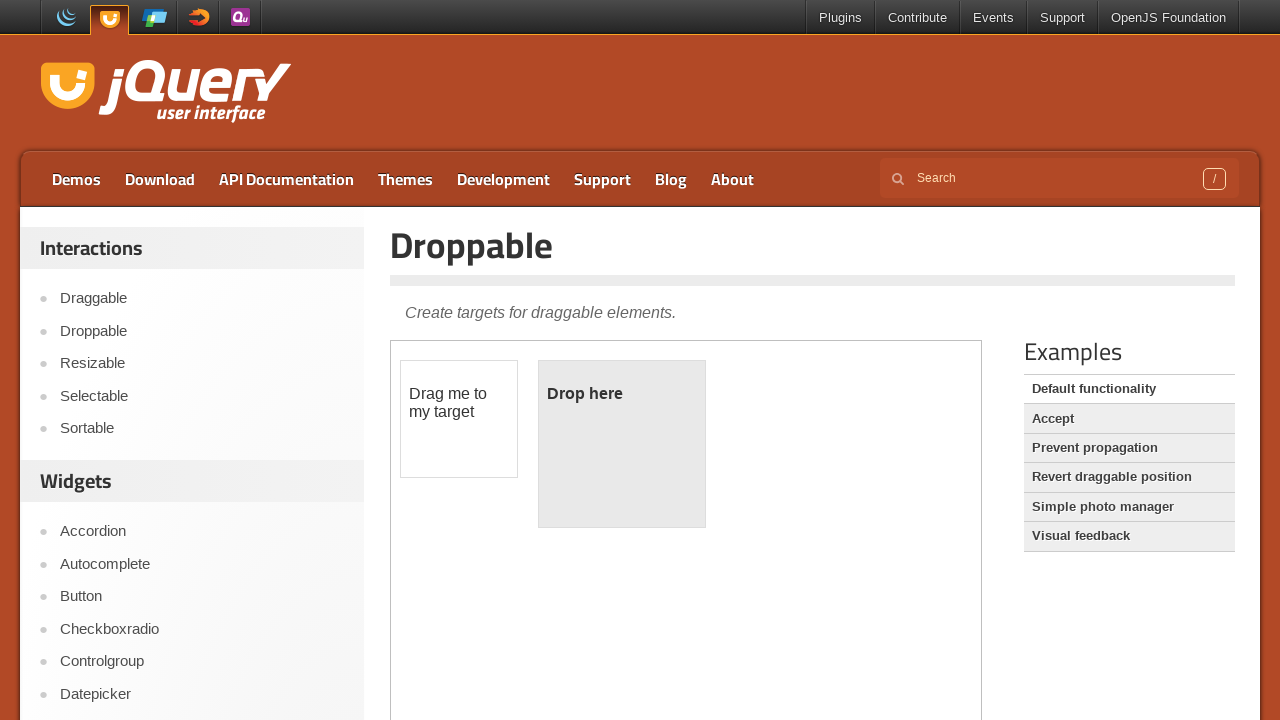

Located the droppable target element
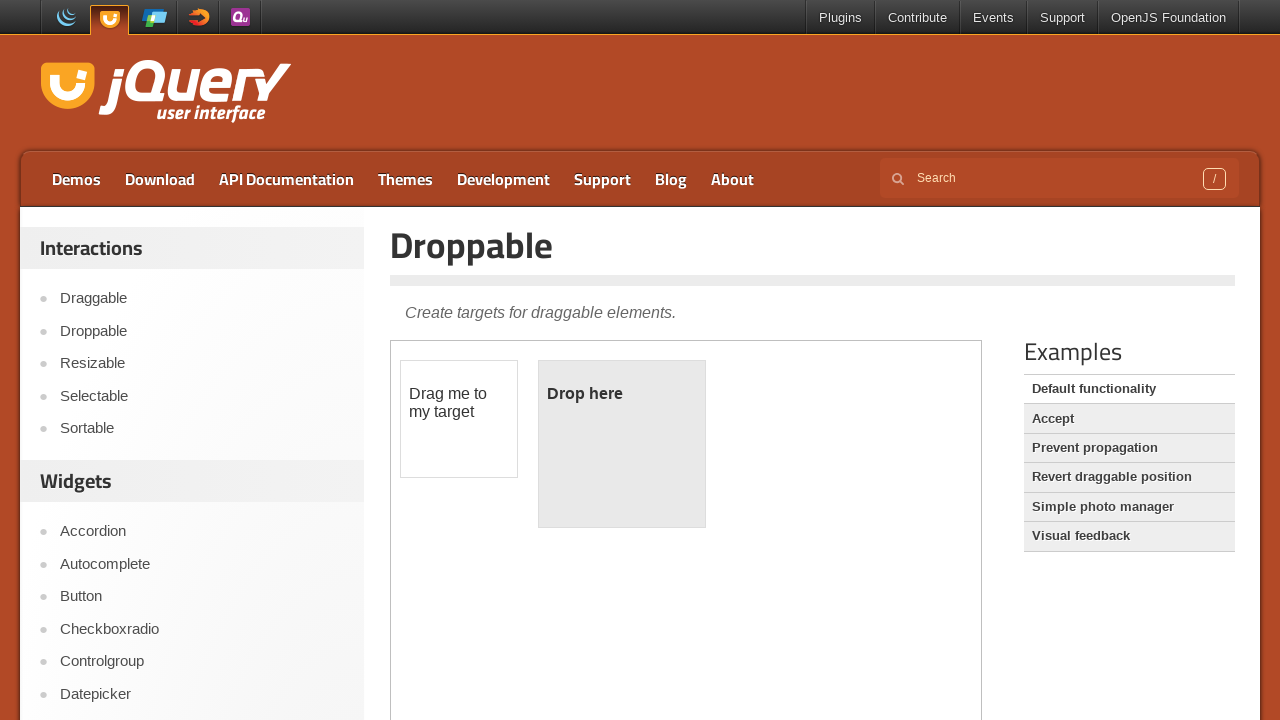

Dragged the element from source to droppable target at (622, 444)
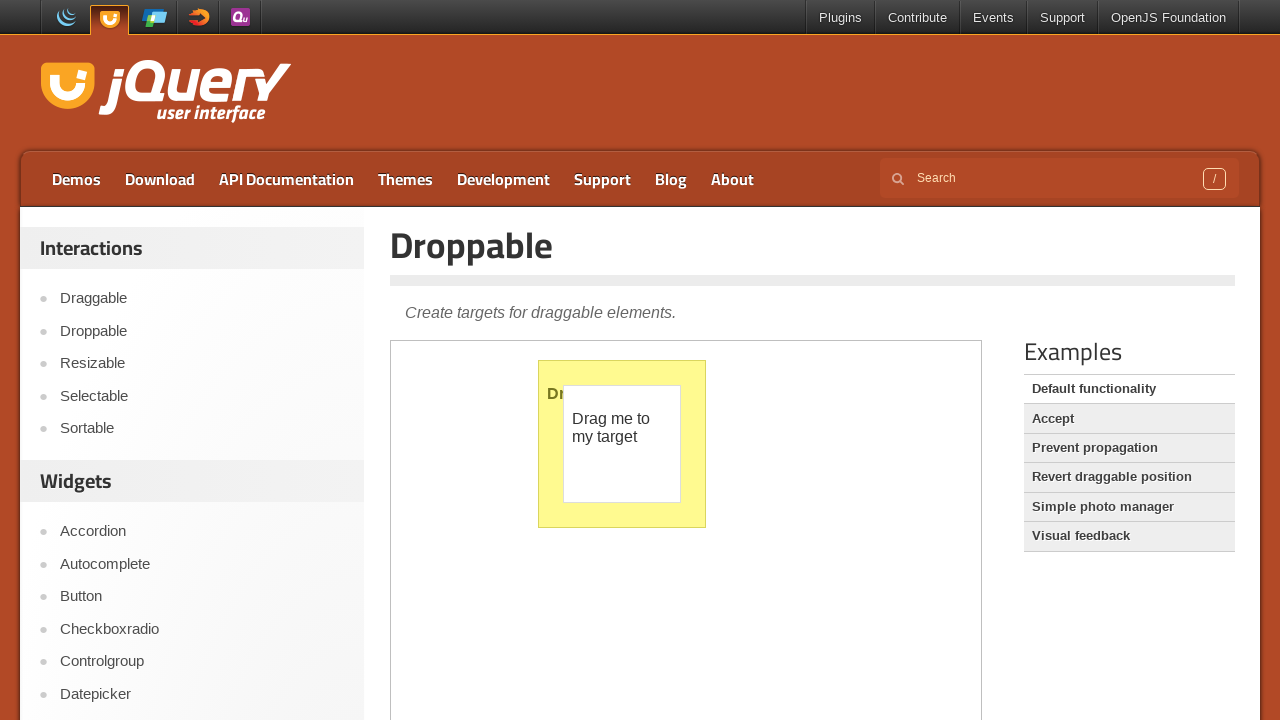

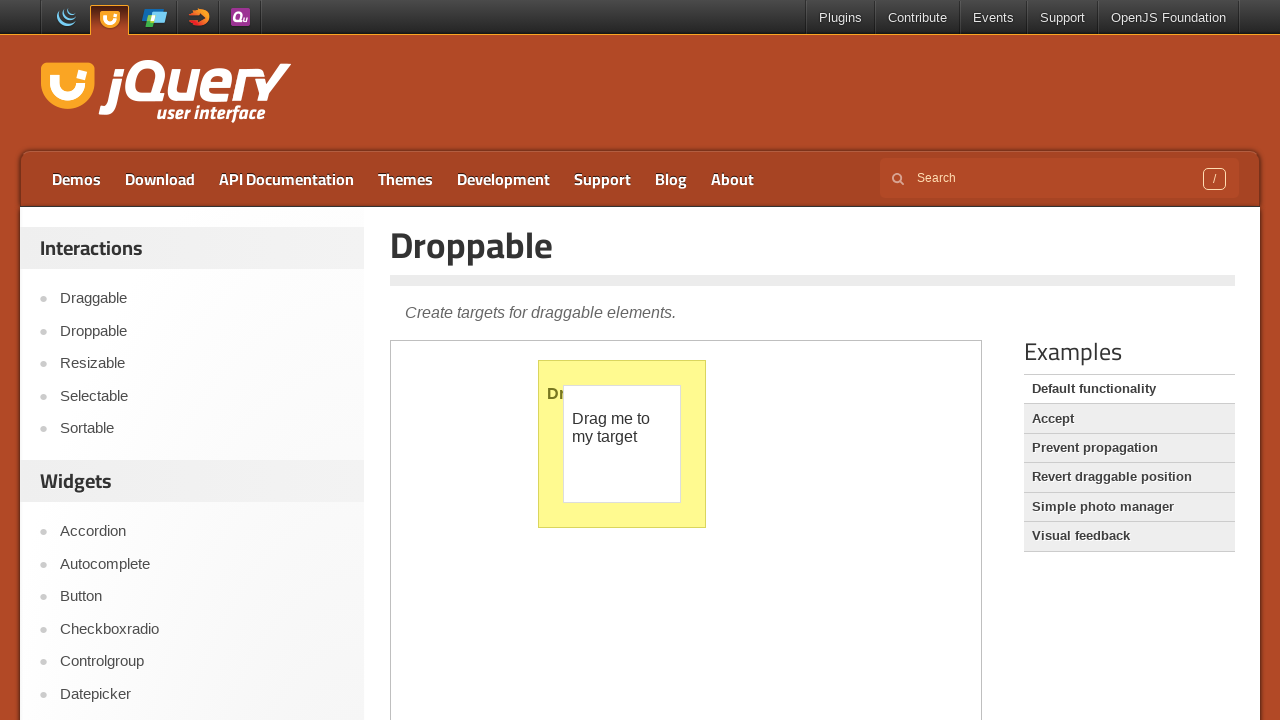